Navigates to the testotomasyonu homepage and verifies the page loaded correctly by checking the URL contains the expected domain

Starting URL: https://www.testotomasyonu.com

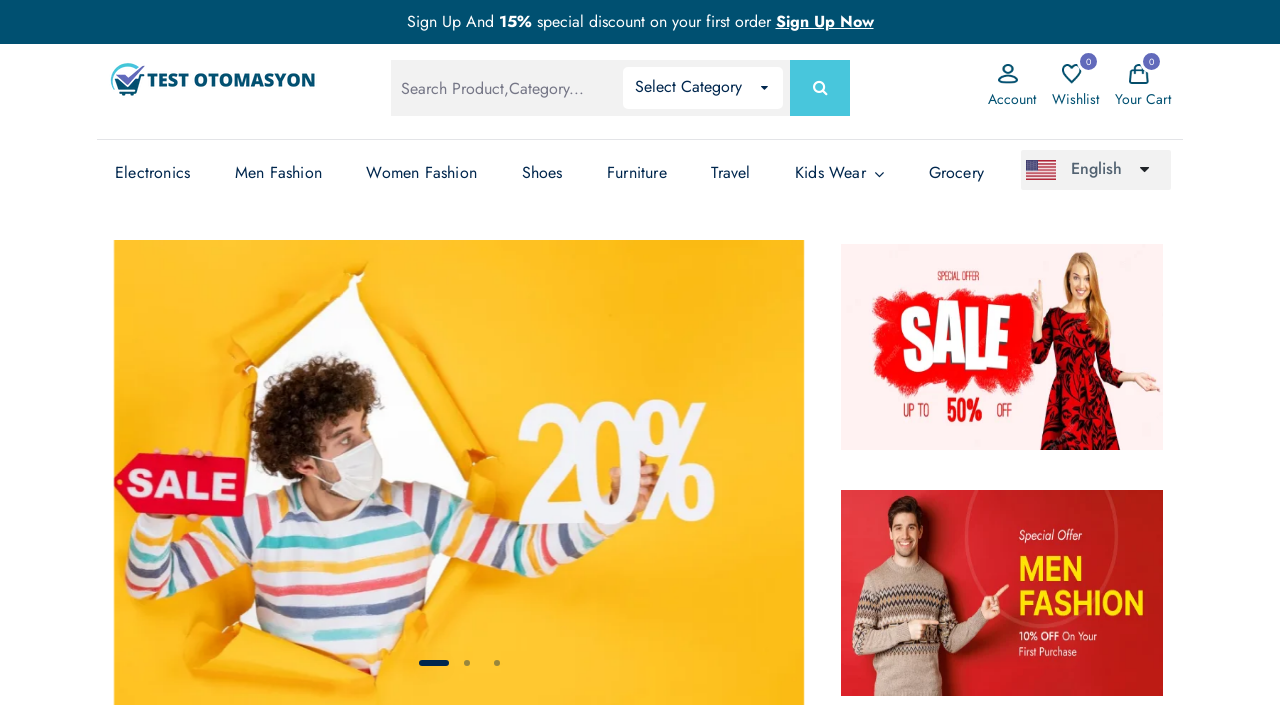

Navigated to testotomasyonu homepage
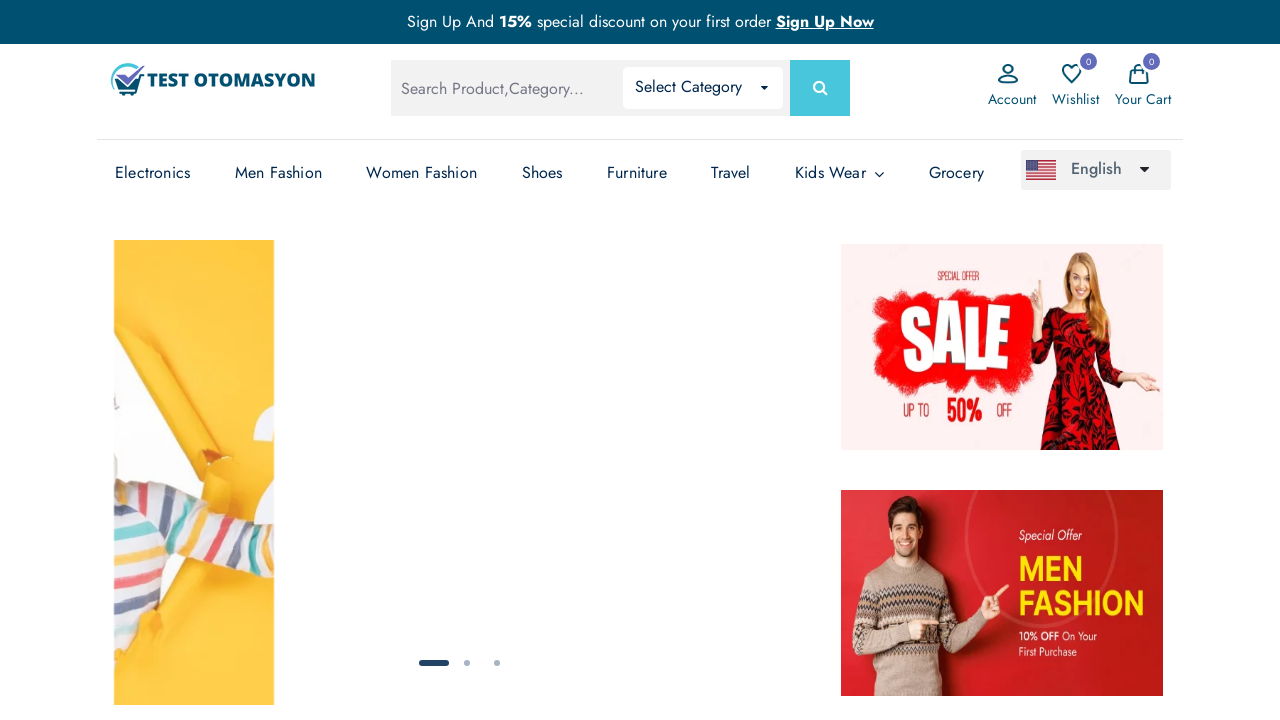

Verified URL contains 'testotomasyonu' domain
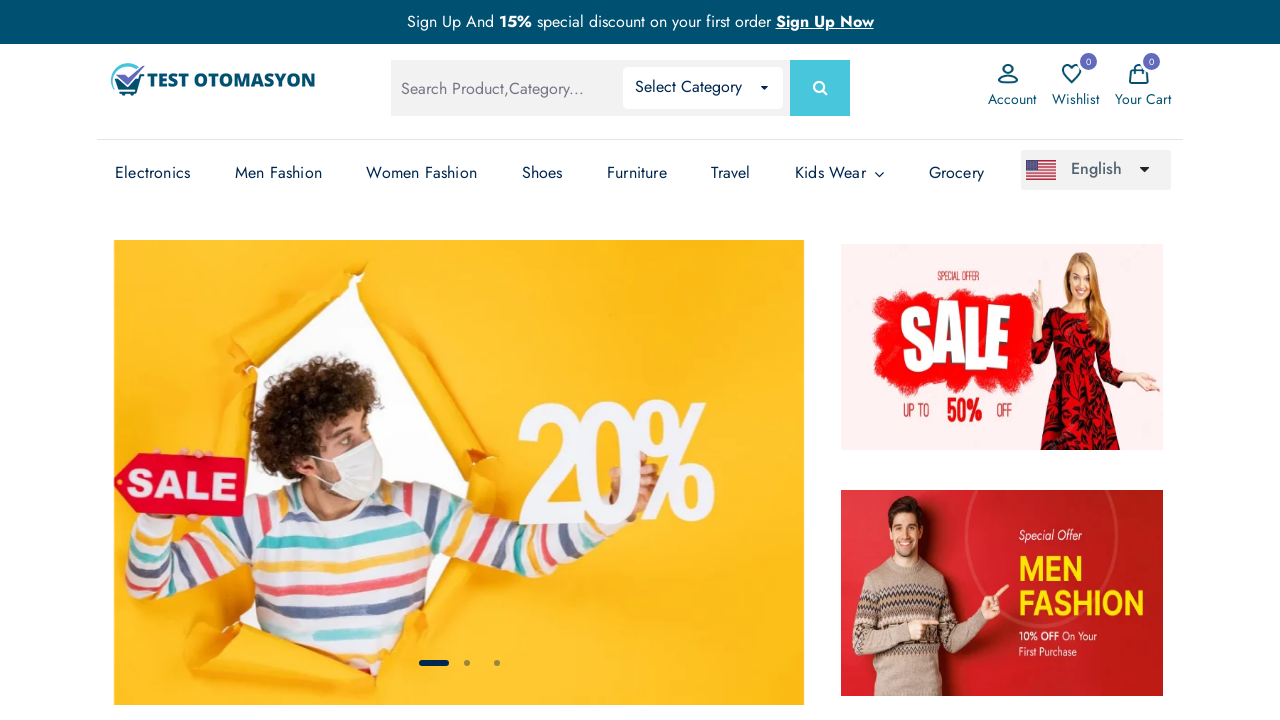

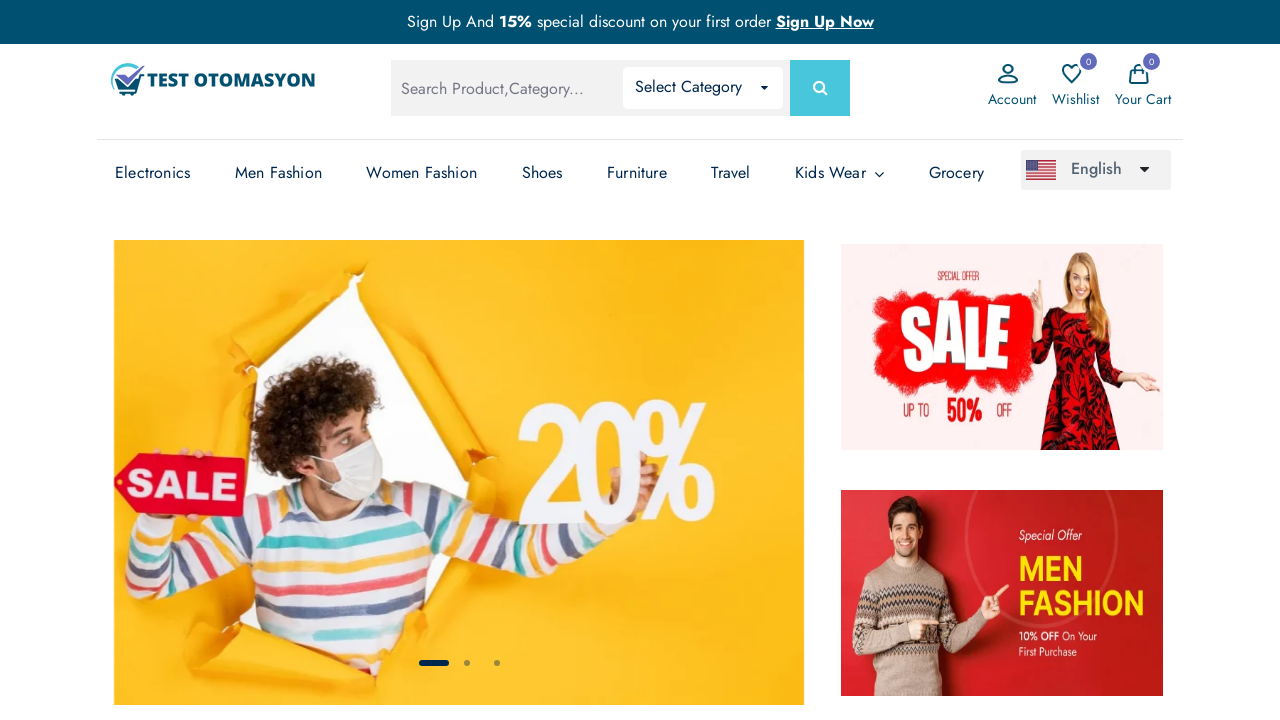